Tests dropdown/select element functionality by selecting different spice values from a combobox

Starting URL: https://kitchen.applitools.com/ingredients/select

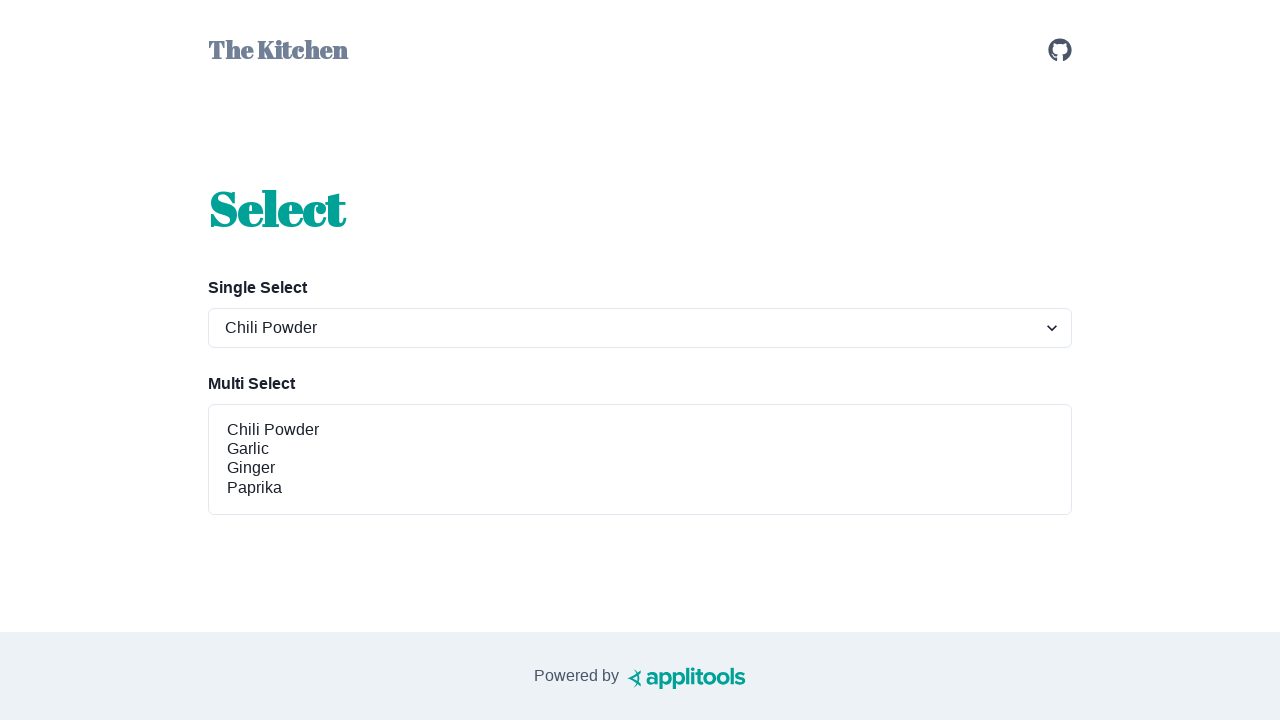

Selected 'ginger' from the spices dropdown on #spices-select-single
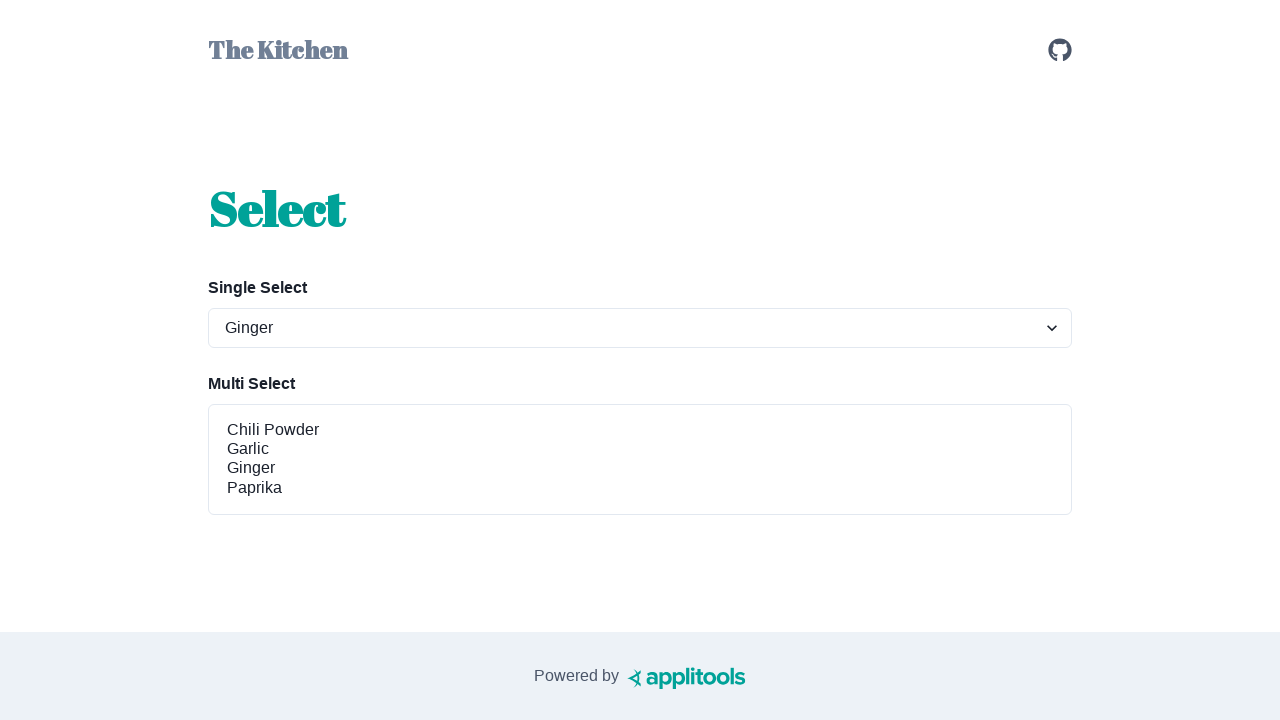

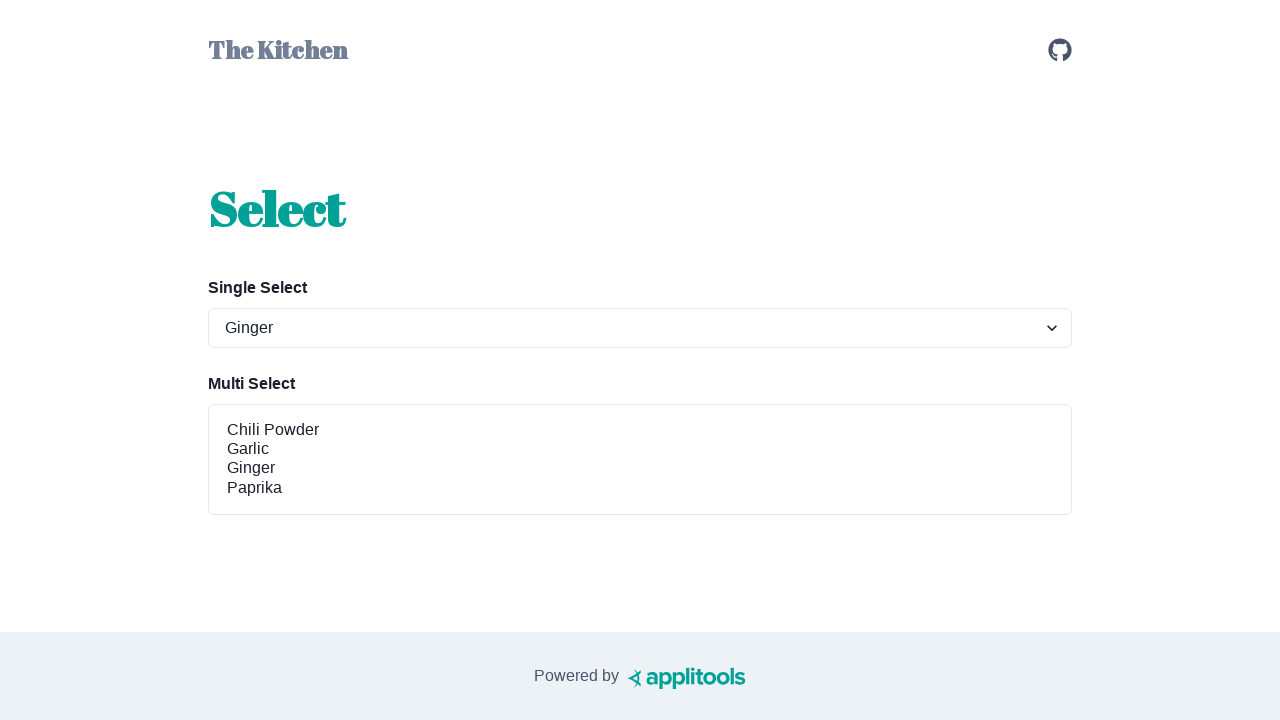